Tests a registration page by verifying page title, URL, checking/unchecking checkboxes, and validating various form elements are enabled and have correct attributes.

Starting URL: https://demo.automationtesting.in/Register.html

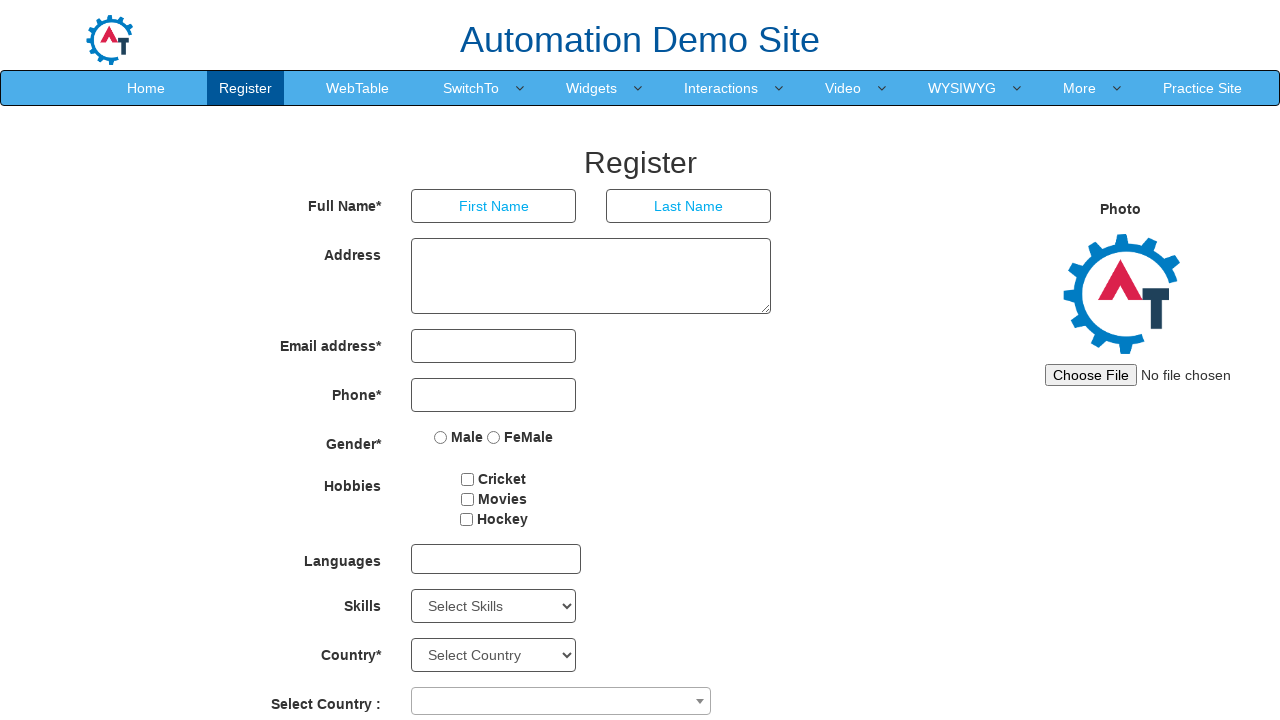

Verified page URL is https://demo.automationtesting.in/Register.html
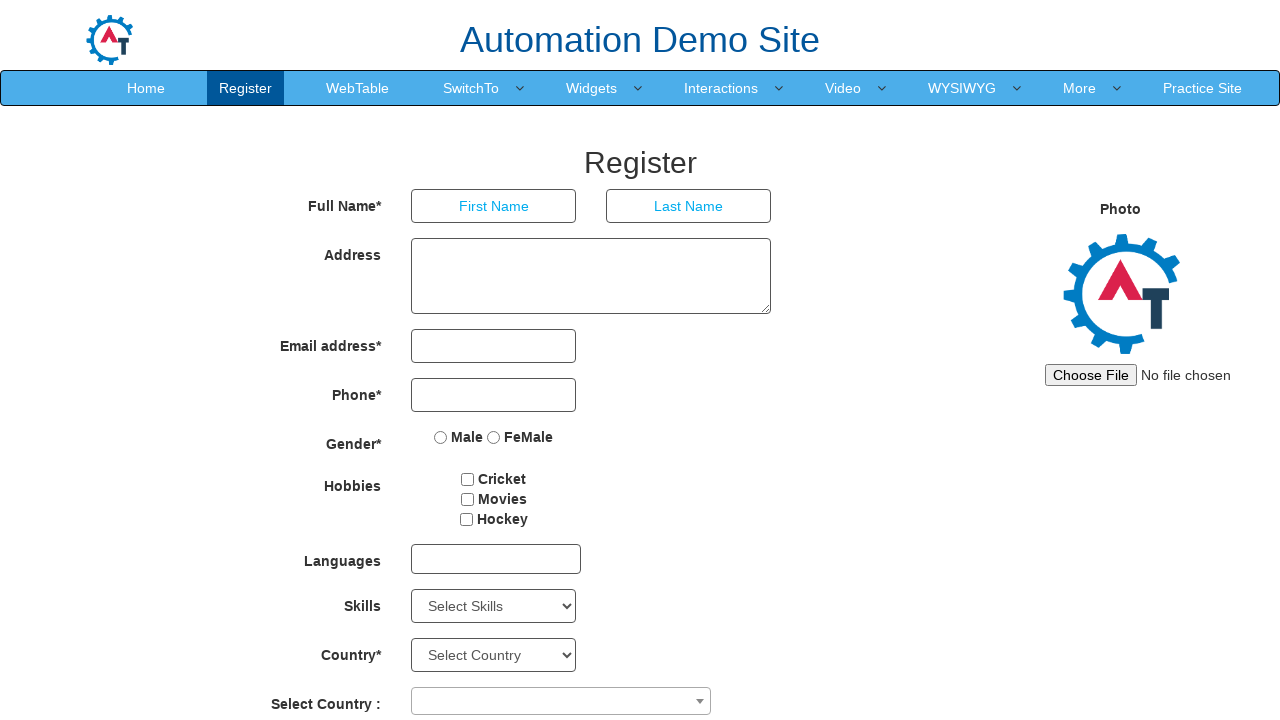

Verified page title contains 'Register'
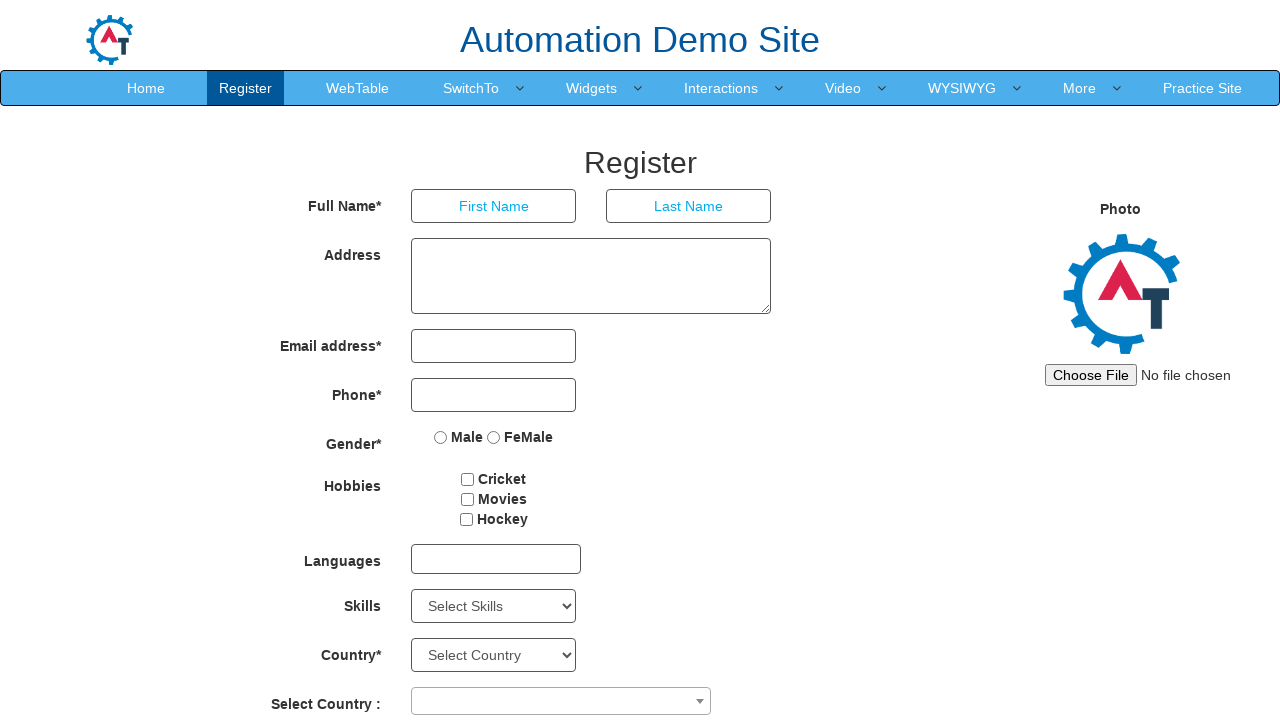

Verified header text is 'Register'
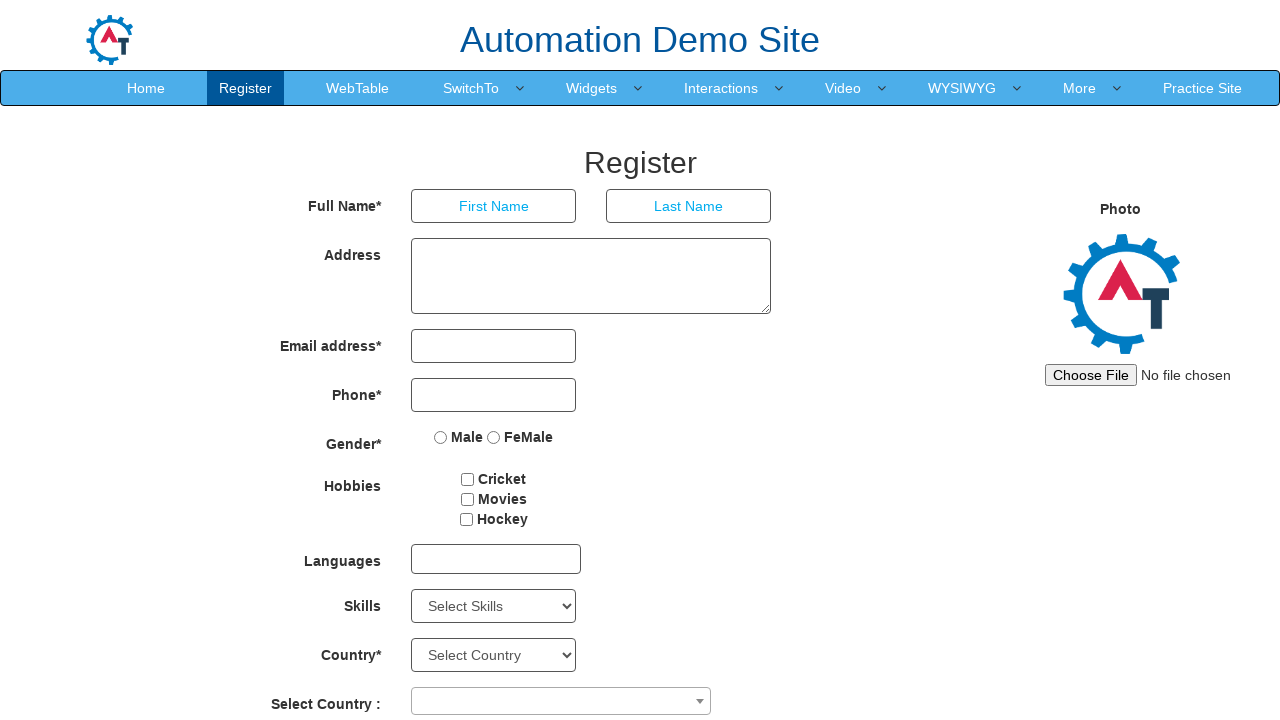

Checked the Cricket checkbox at (468, 479) on input[value="Cricket"]
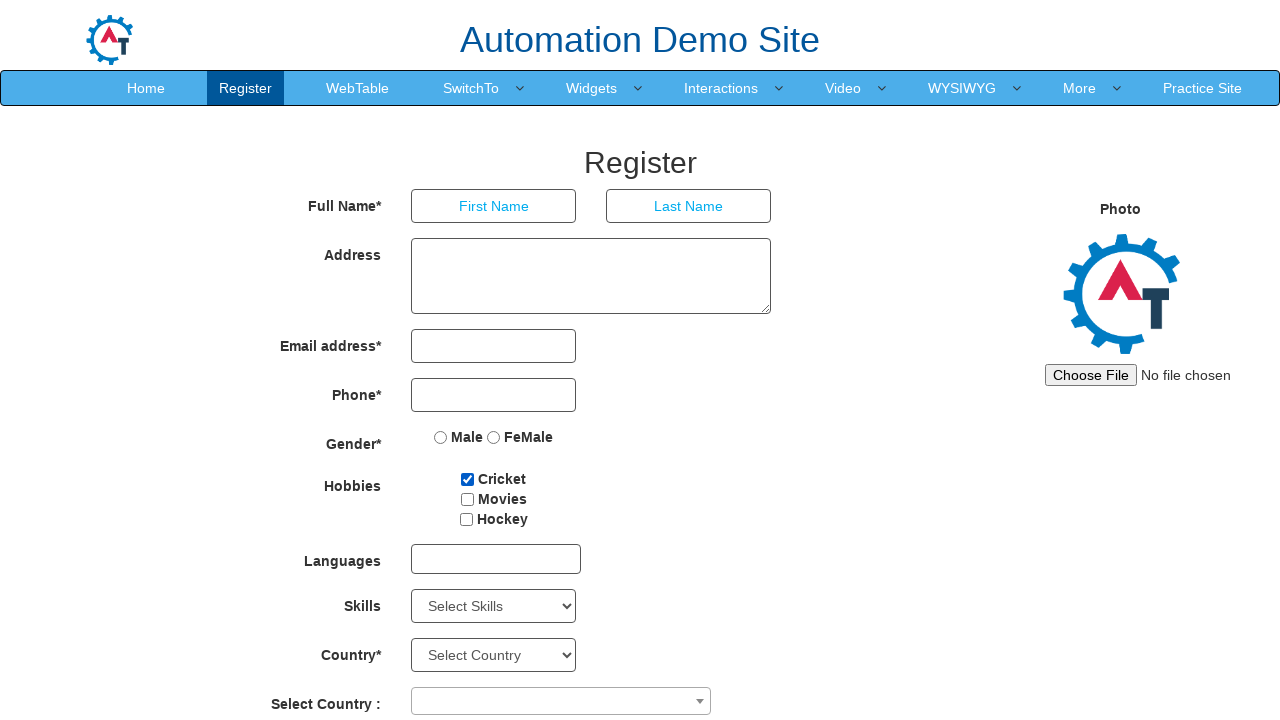

Verified Cricket checkbox is checked
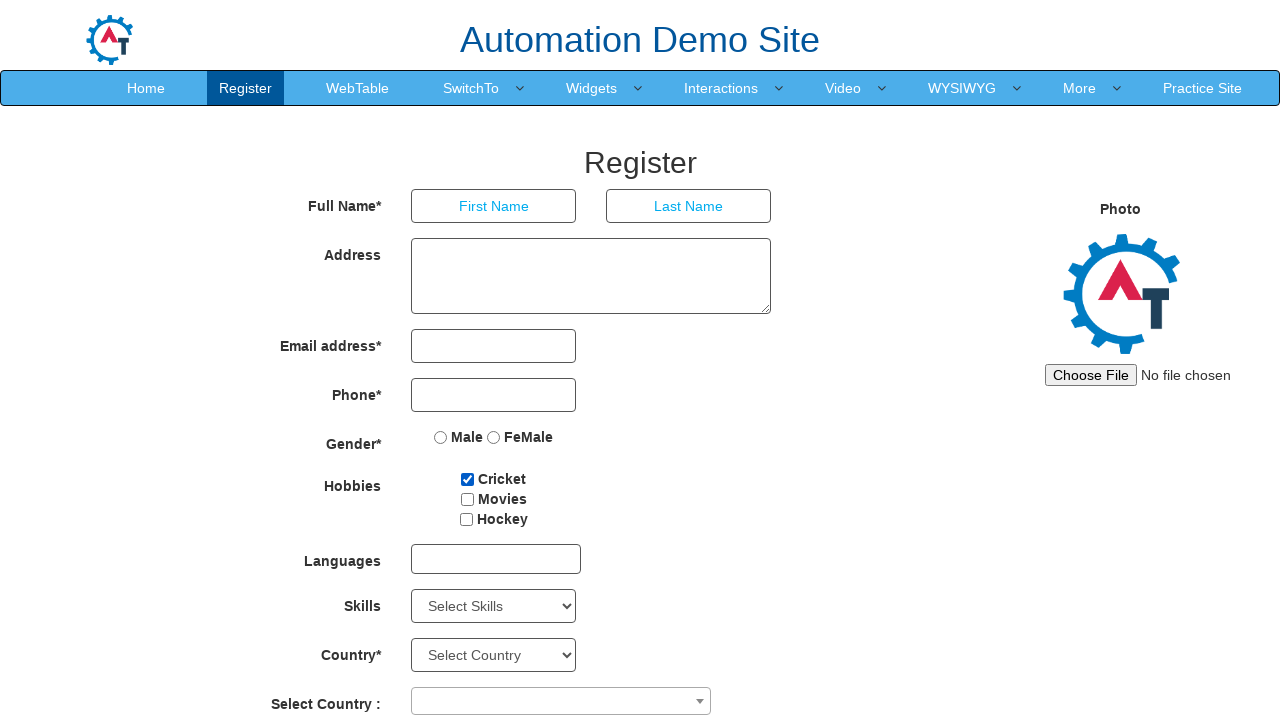

Unchecked the Cricket checkbox at (468, 479) on input[value="Cricket"]
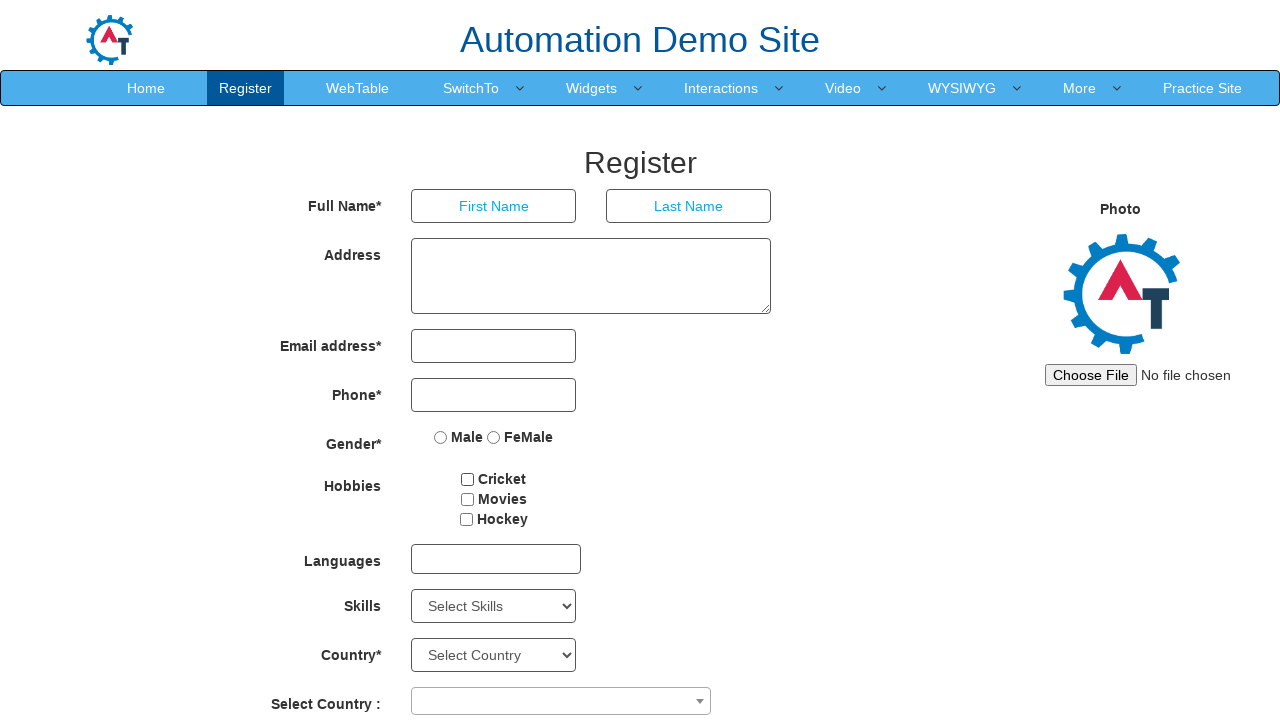

Verified Cricket checkbox is unchecked
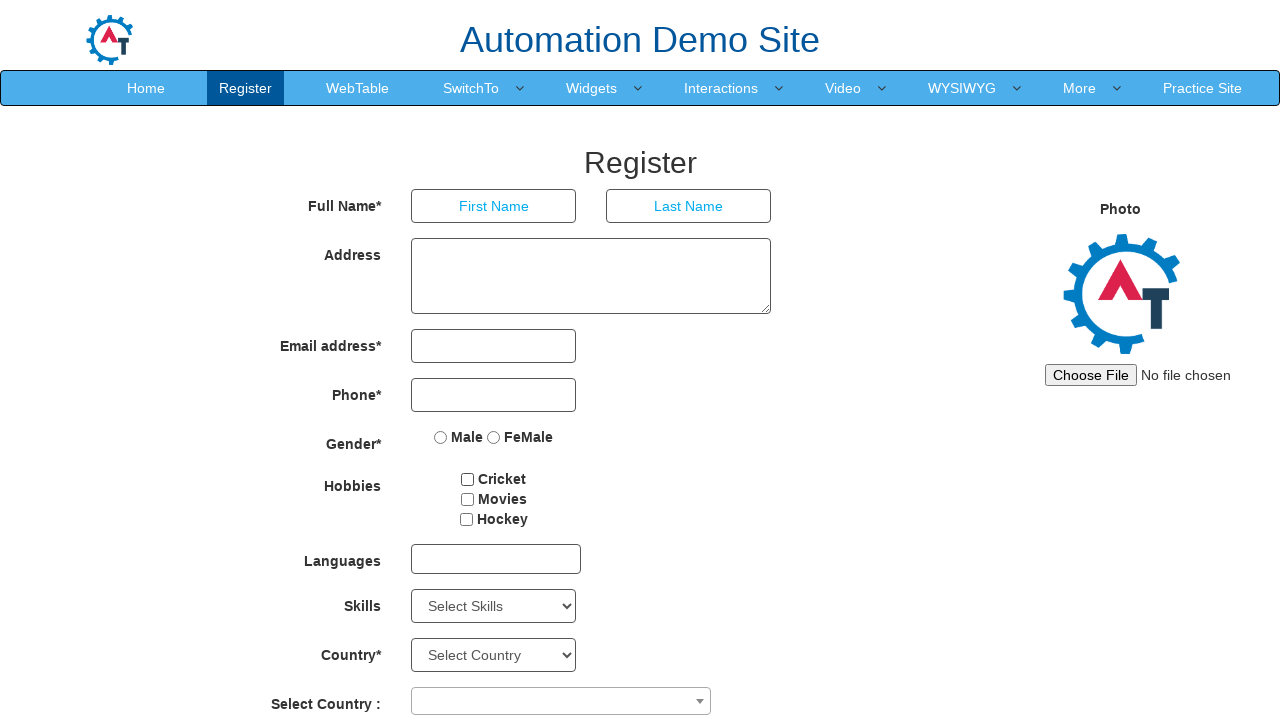

Verified Submit button is enabled
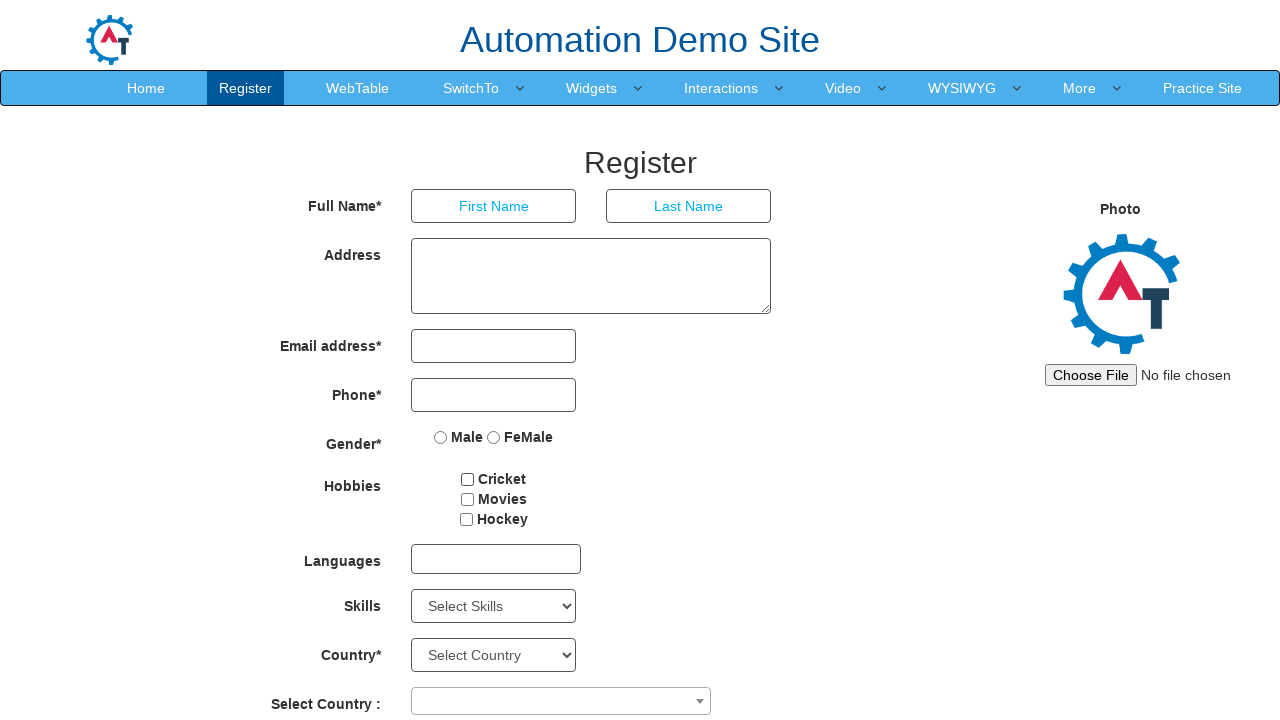

Verified Refresh button is enabled
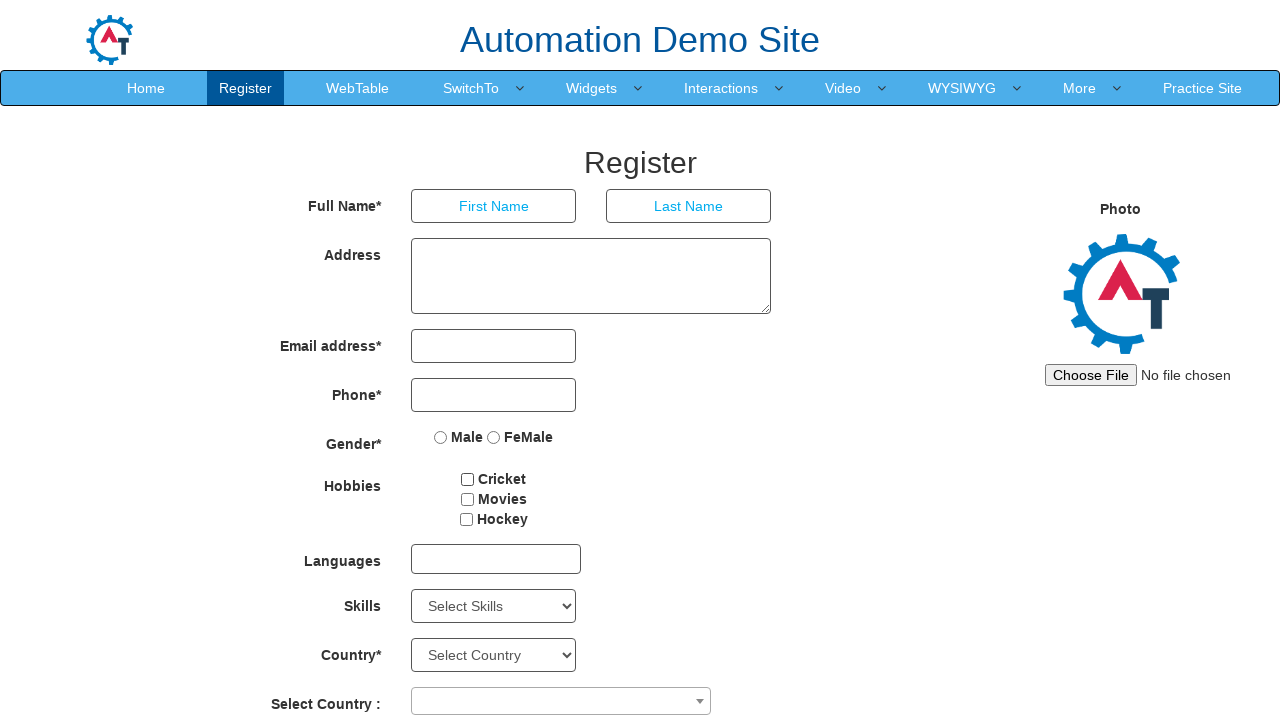

Verified Address field is not disabled
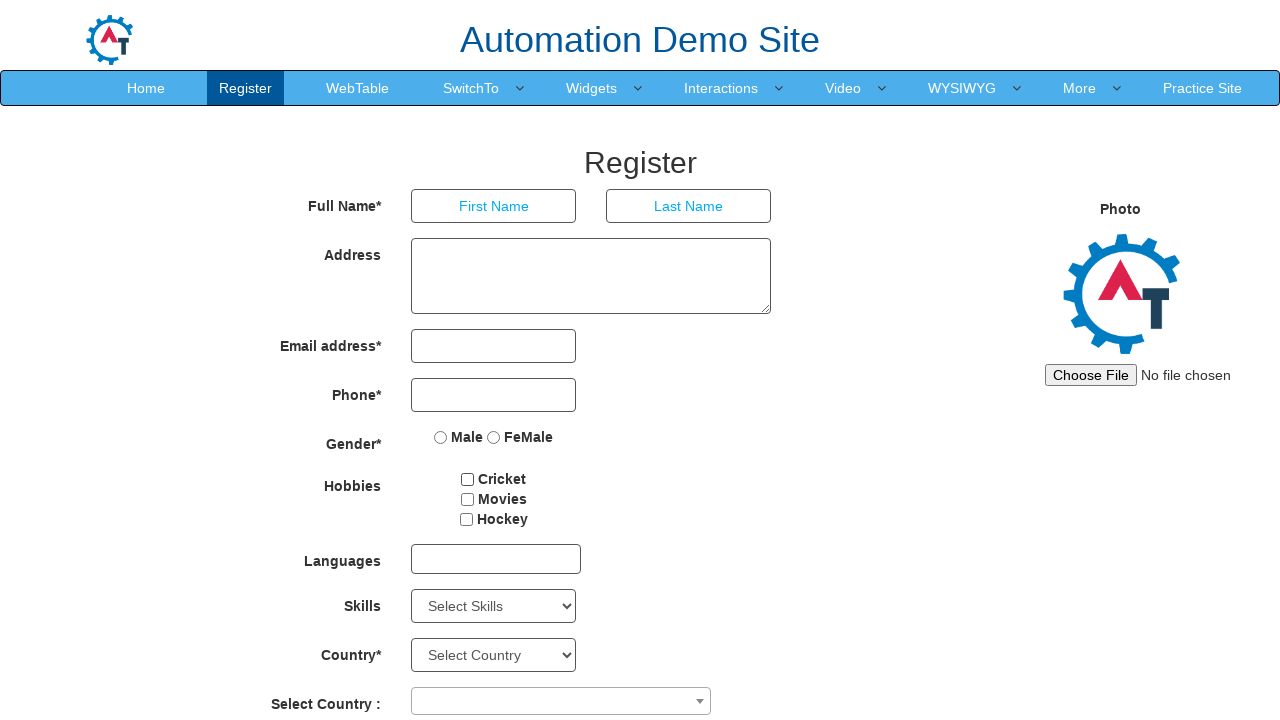

Verified Password field is not disabled
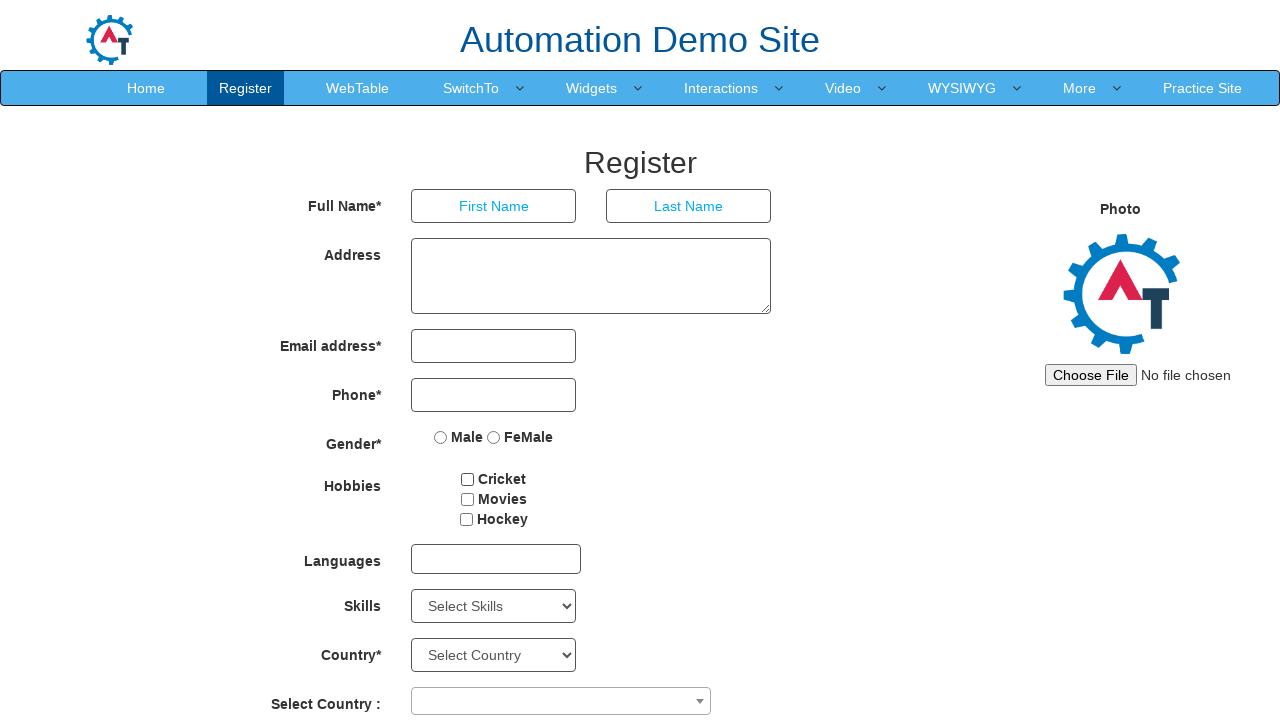

Verified Confirm Password field has id attribute 'secondpassword'
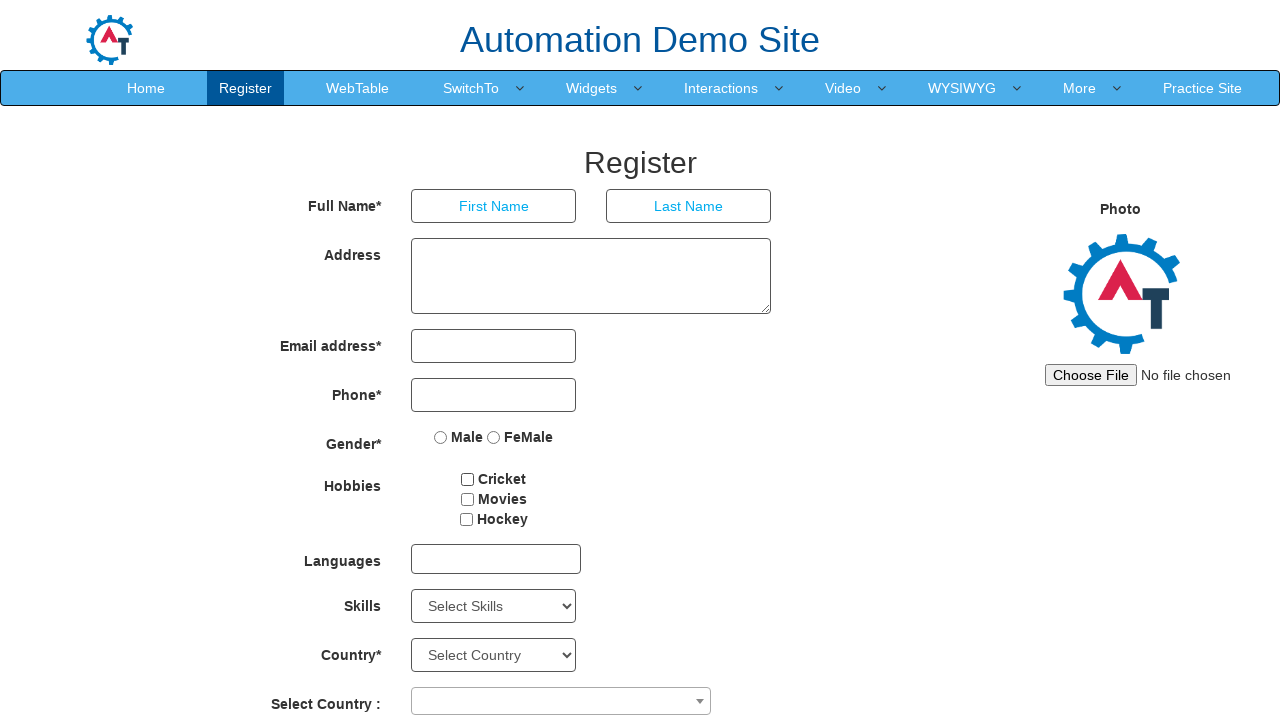

Verified First Name field has placeholder attribute 'First Name'
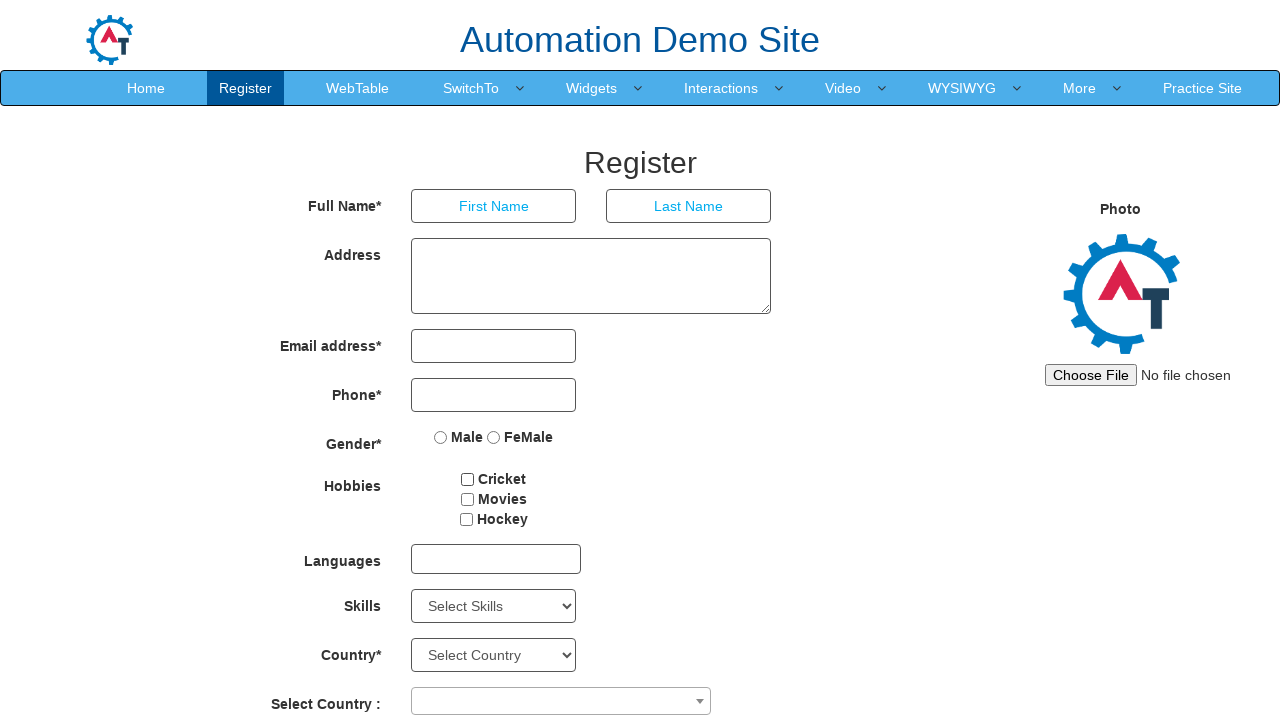

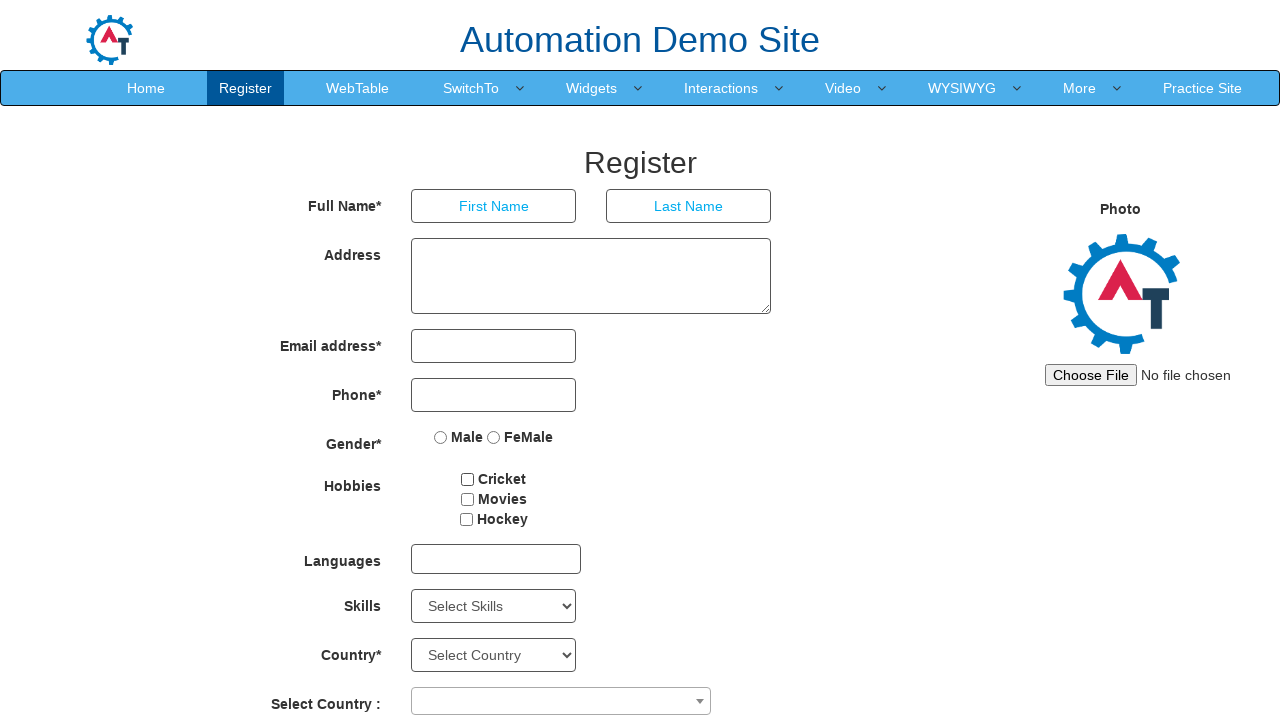